Tests JavaScript alert prompt functionality by triggering a prompt, entering text, and accepting it

Starting URL: https://the-internet.herokuapp.com/javascript_alerts

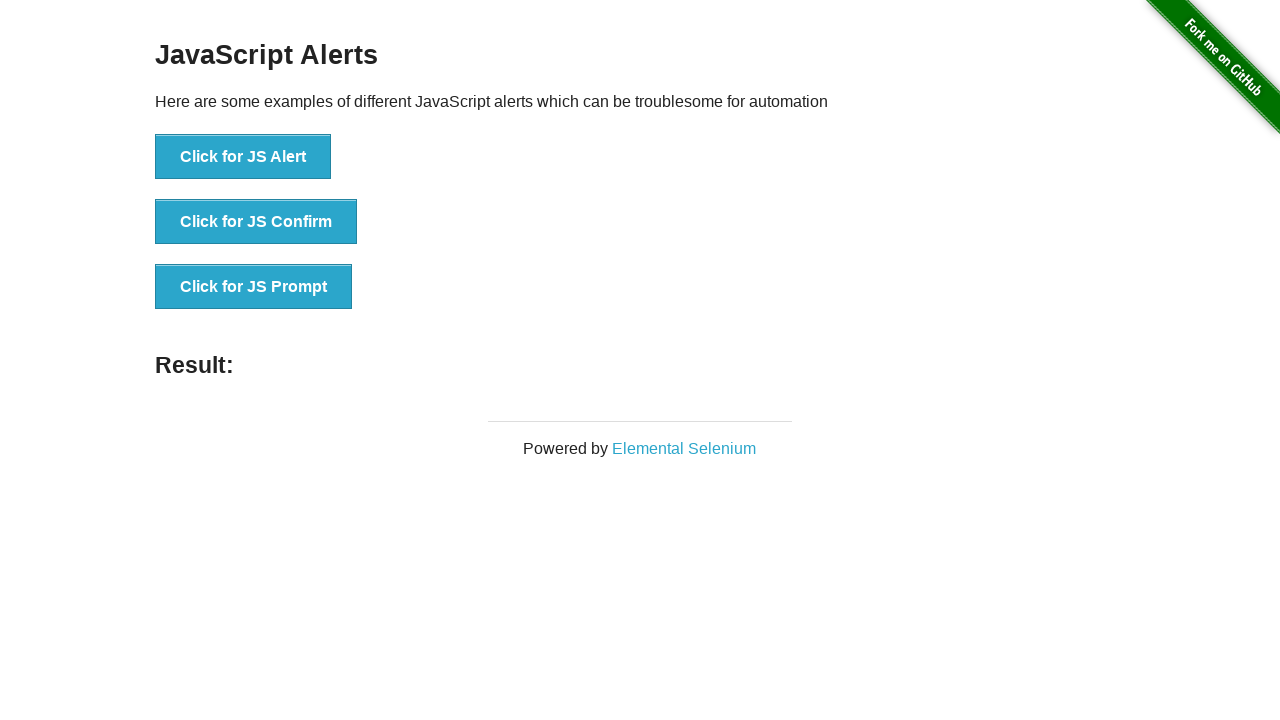

Clicked 'Click for JS Prompt' button to trigger JavaScript prompt at (254, 287) on xpath=//button[normalize-space()='Click for JS Prompt']
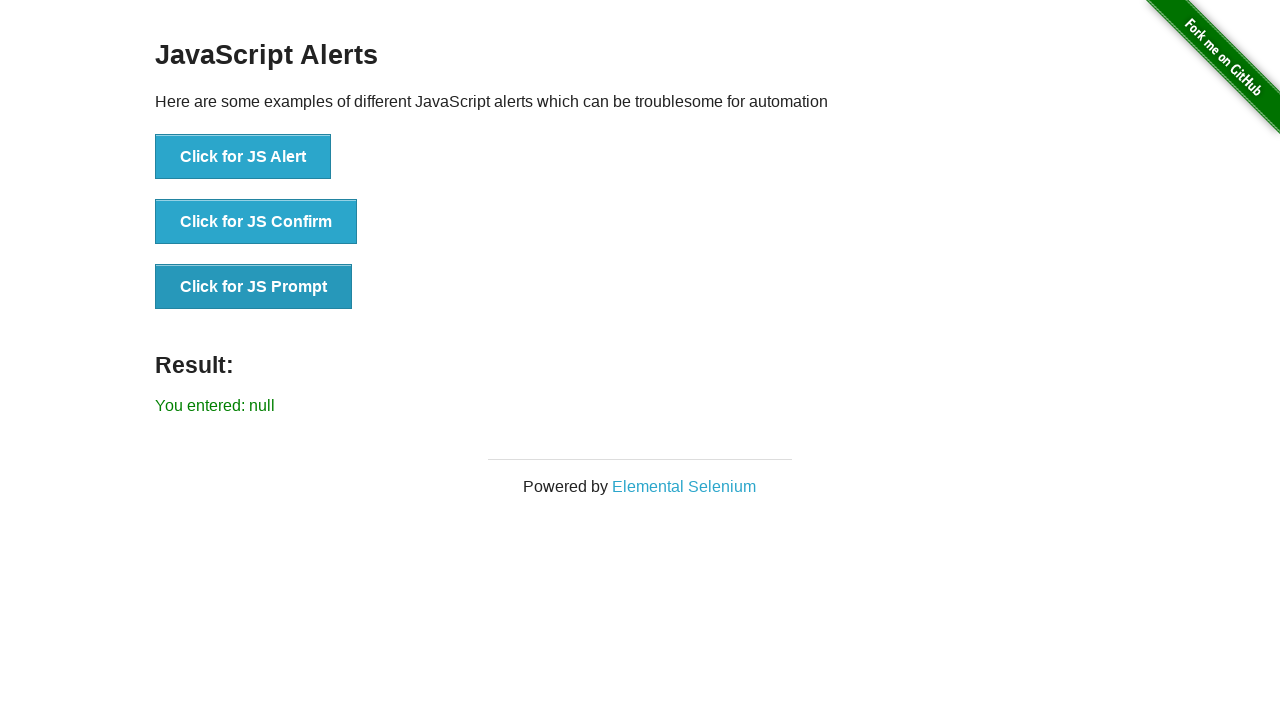

Set up dialog handler to accept prompt with 'Welcome' text
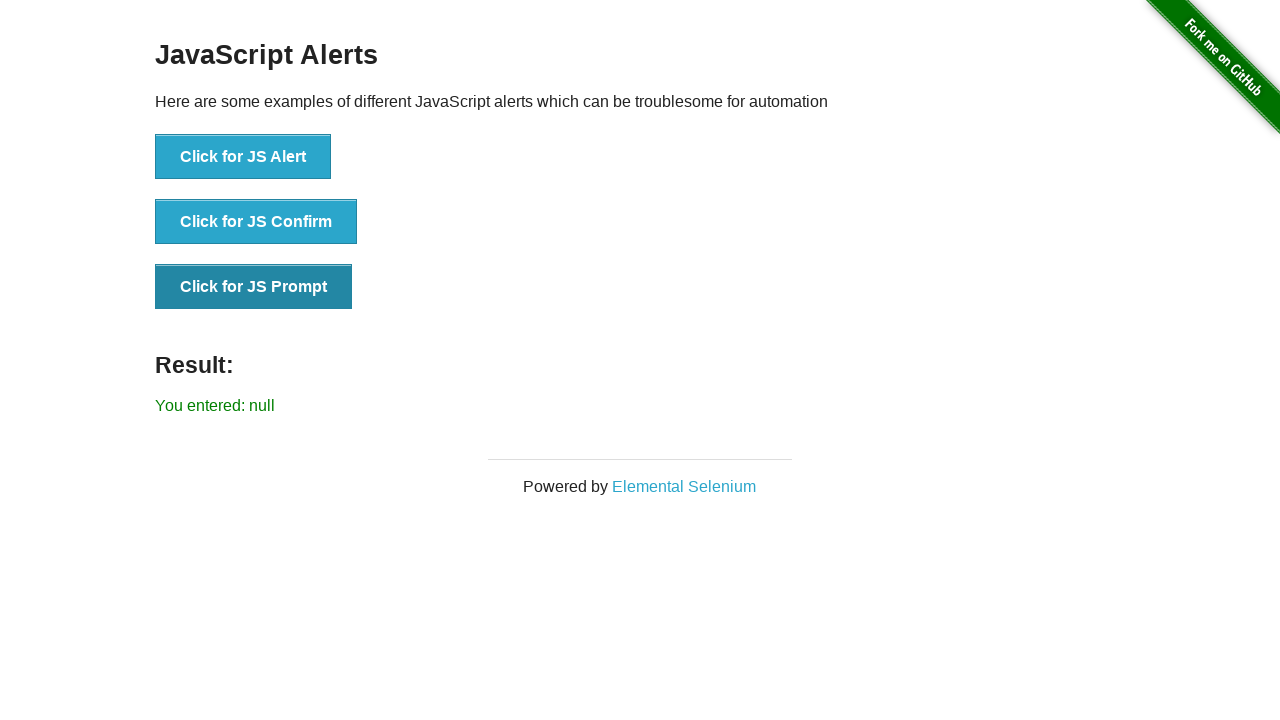

Clicked 'Click for JS Prompt' button again to trigger prompt with handler ready at (254, 287) on xpath=//button[normalize-space()='Click for JS Prompt']
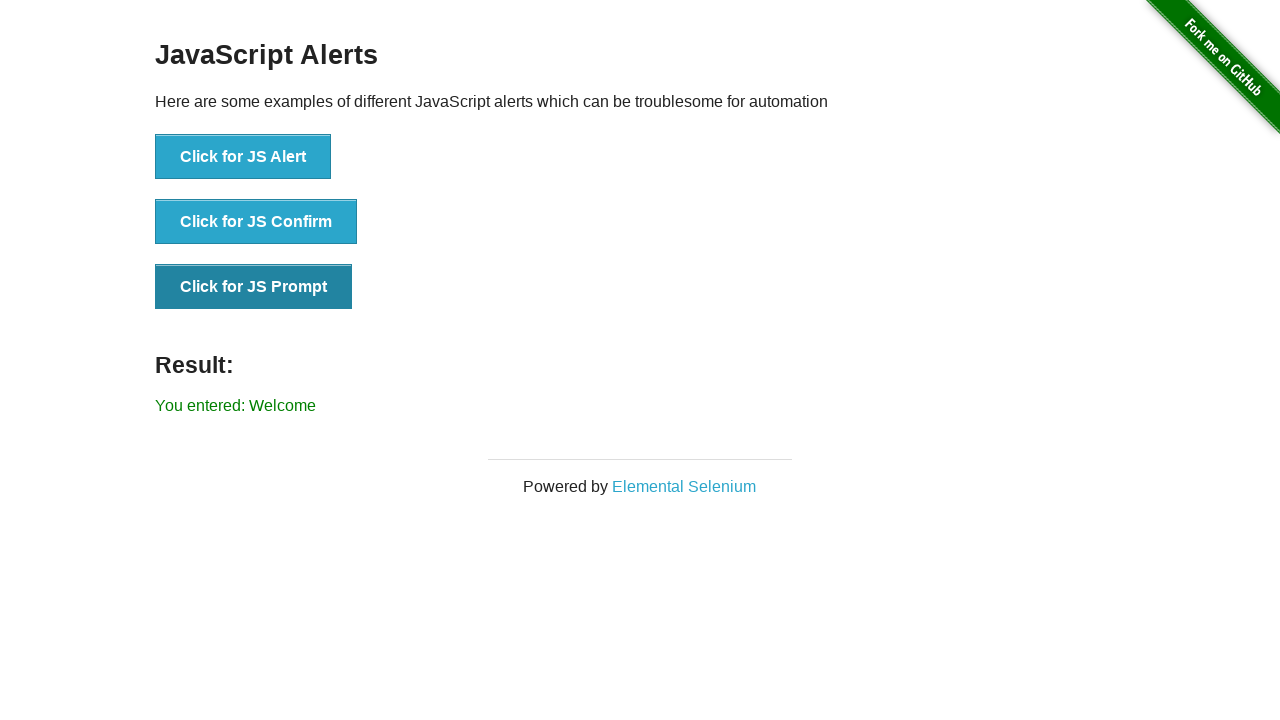

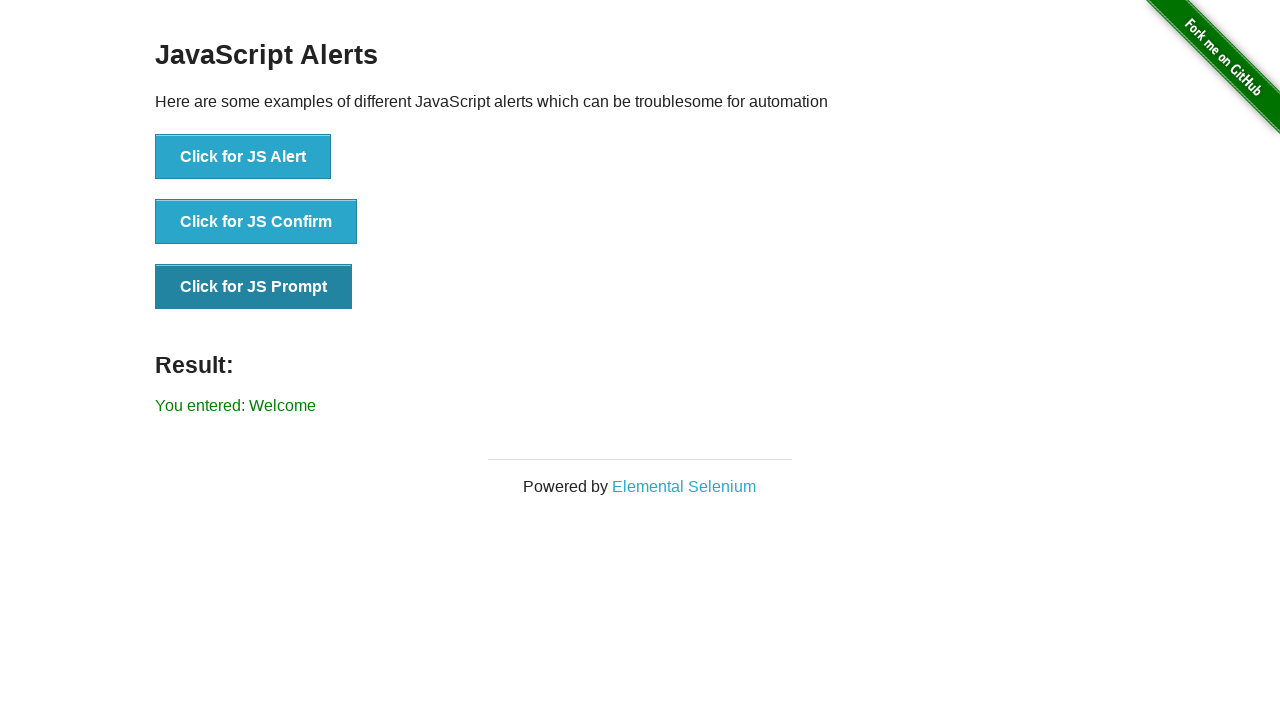